Tests web form interaction by entering text into an input field and verifying the page header text

Starting URL: https://www.selenium.dev/selenium/web/web-form.html

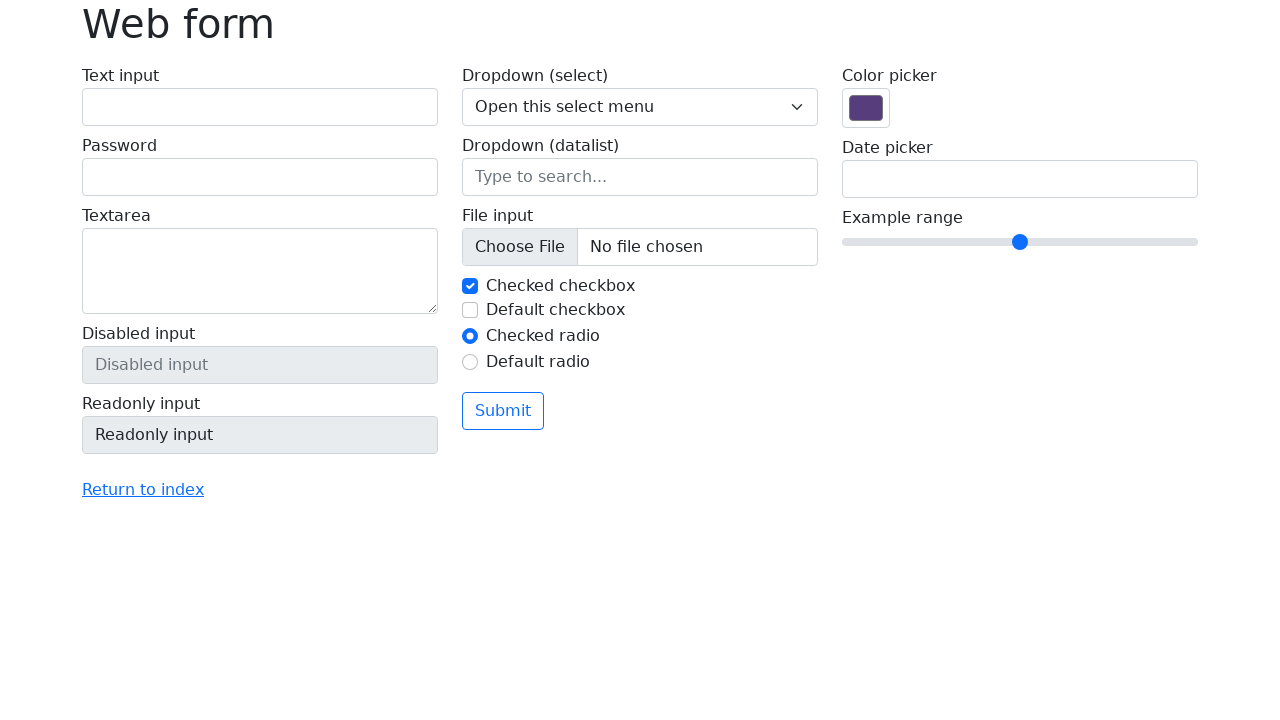

Filled text input field with 'Selenium is Great!' on #my-text-id
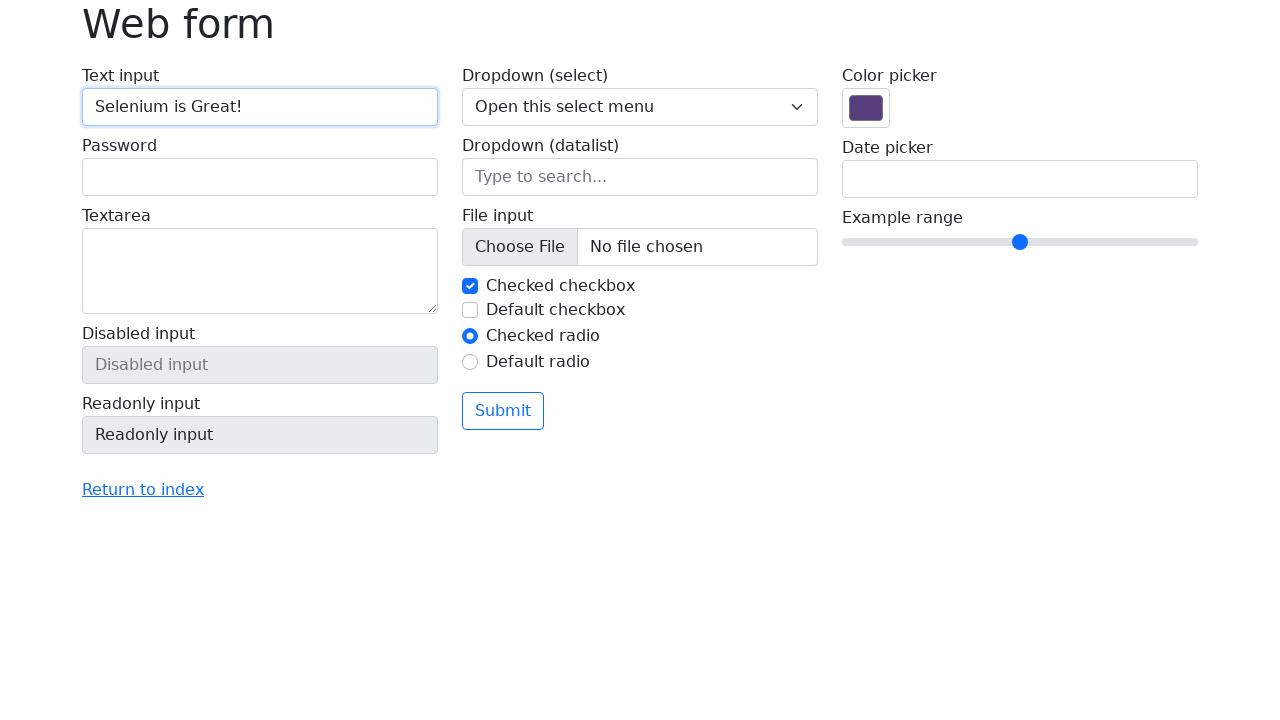

Retrieved page header text content
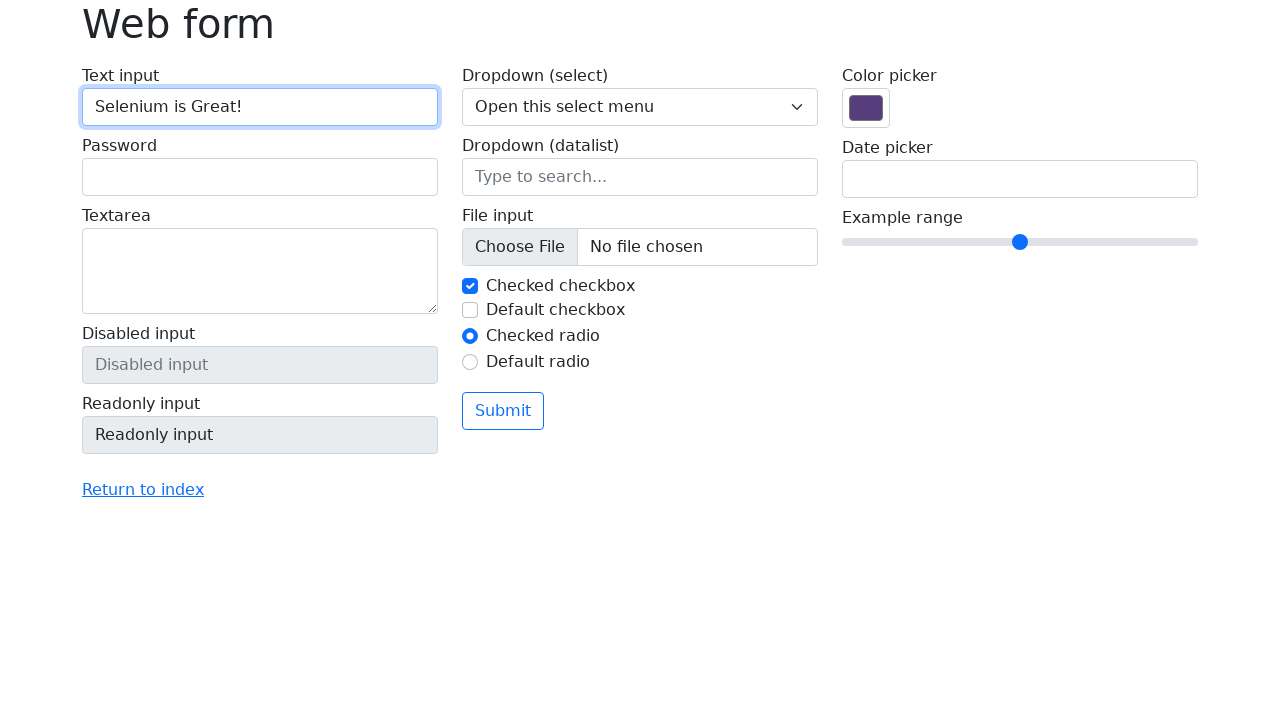

Verified page header text equals 'Web form'
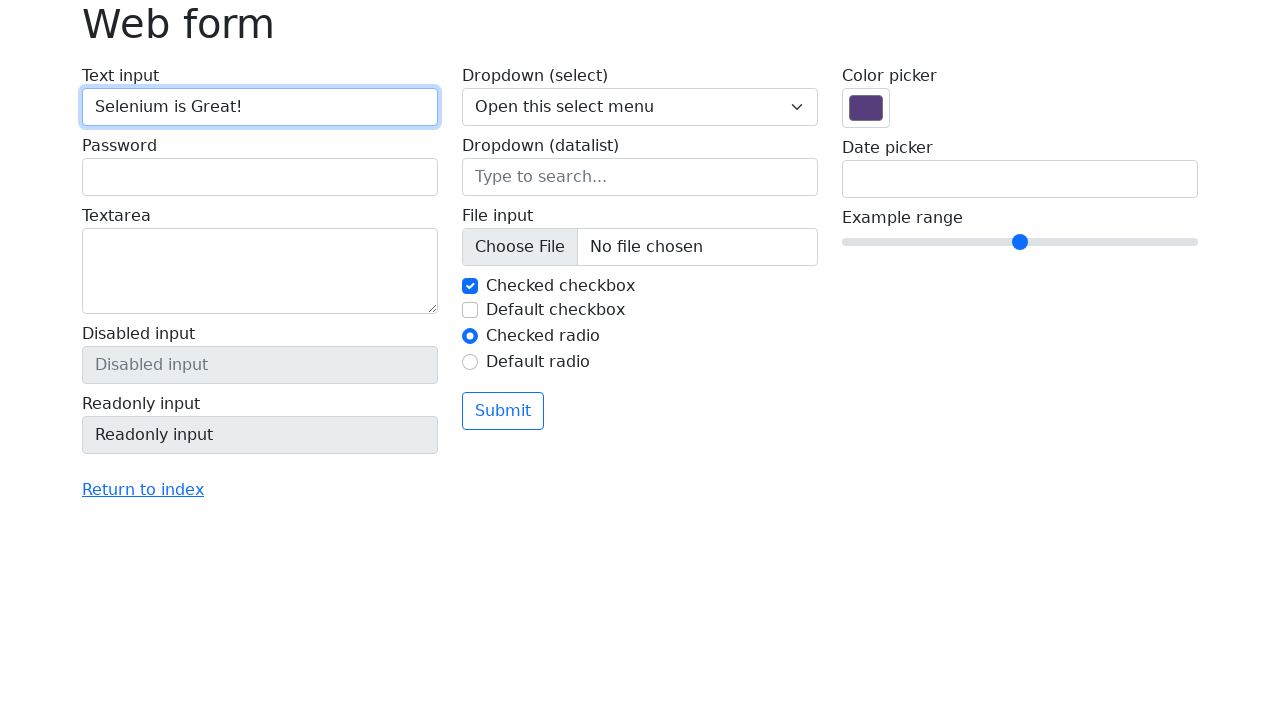

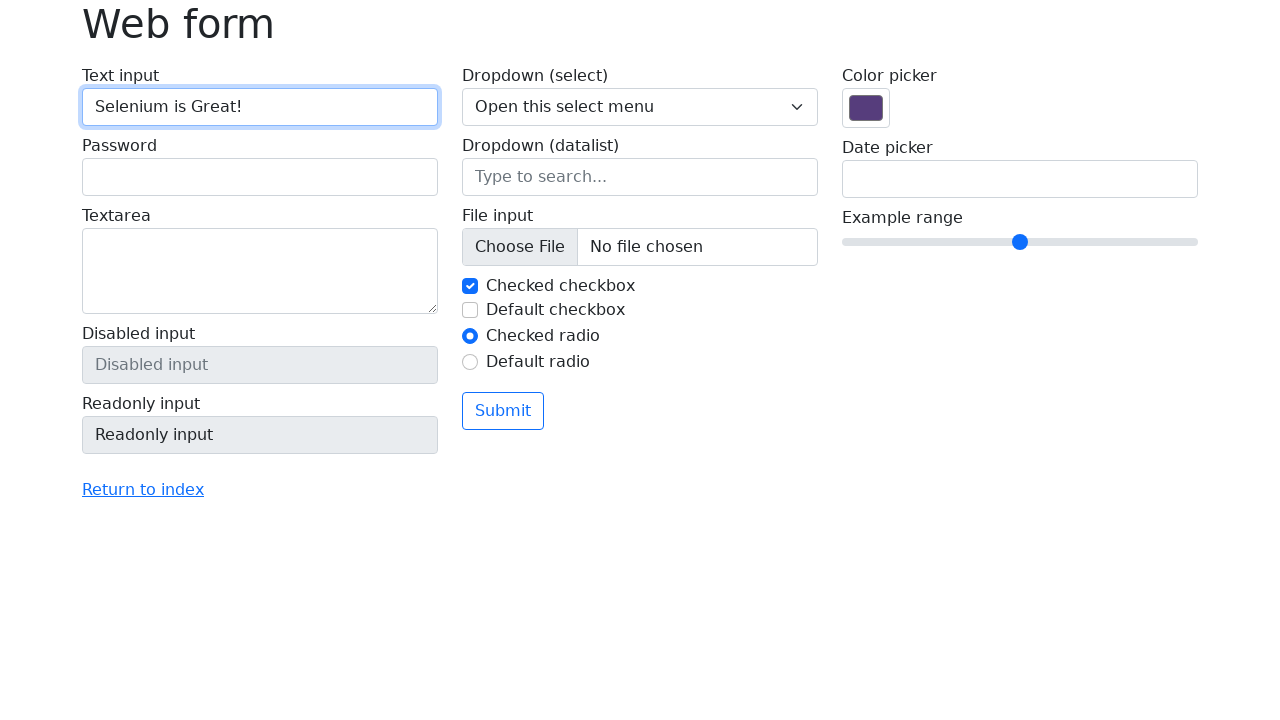